Tests HTTP status code redirector functionality by navigating through different status code links (200, 301, 404, 500) and following redirect links

Starting URL: https://the-internet.herokuapp.com/redirector

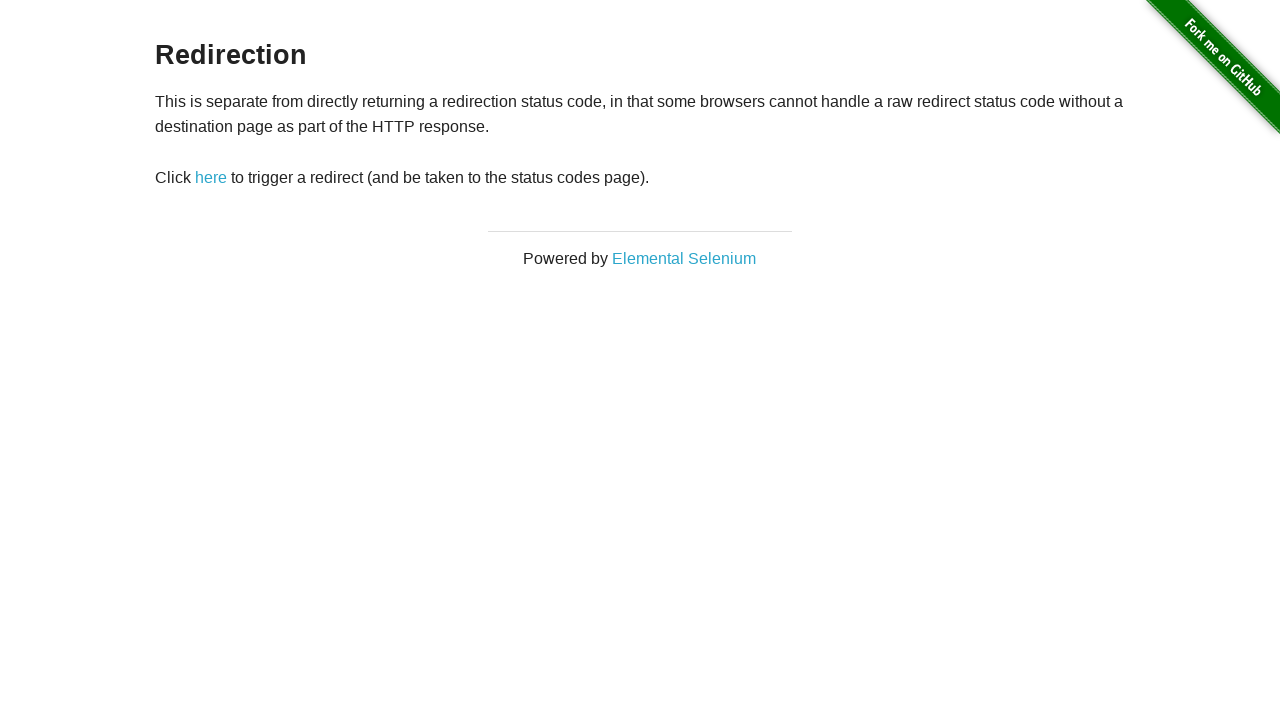

Clicked initial redirect link at (211, 178) on a:has-text('here')
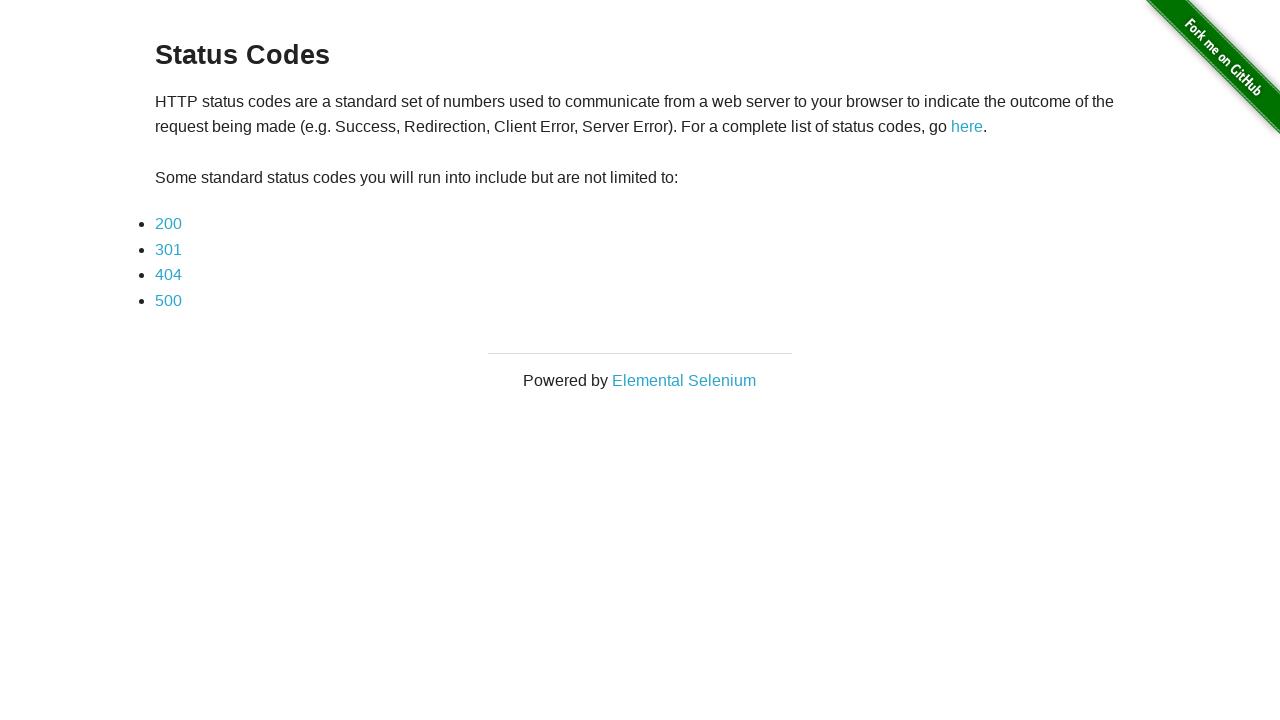

Clicked 200 status code link at (168, 224) on a:has-text('200')
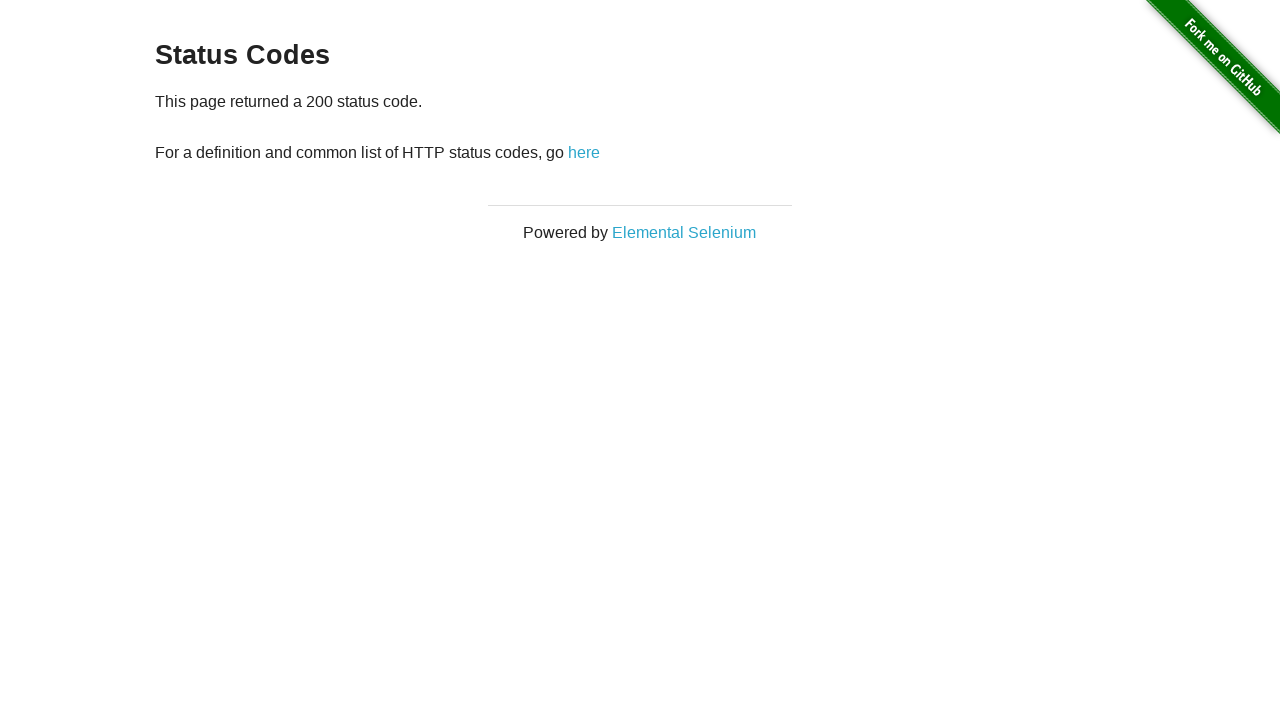

Clicked redirect link for 200 status code at (584, 152) on a:has-text('here')
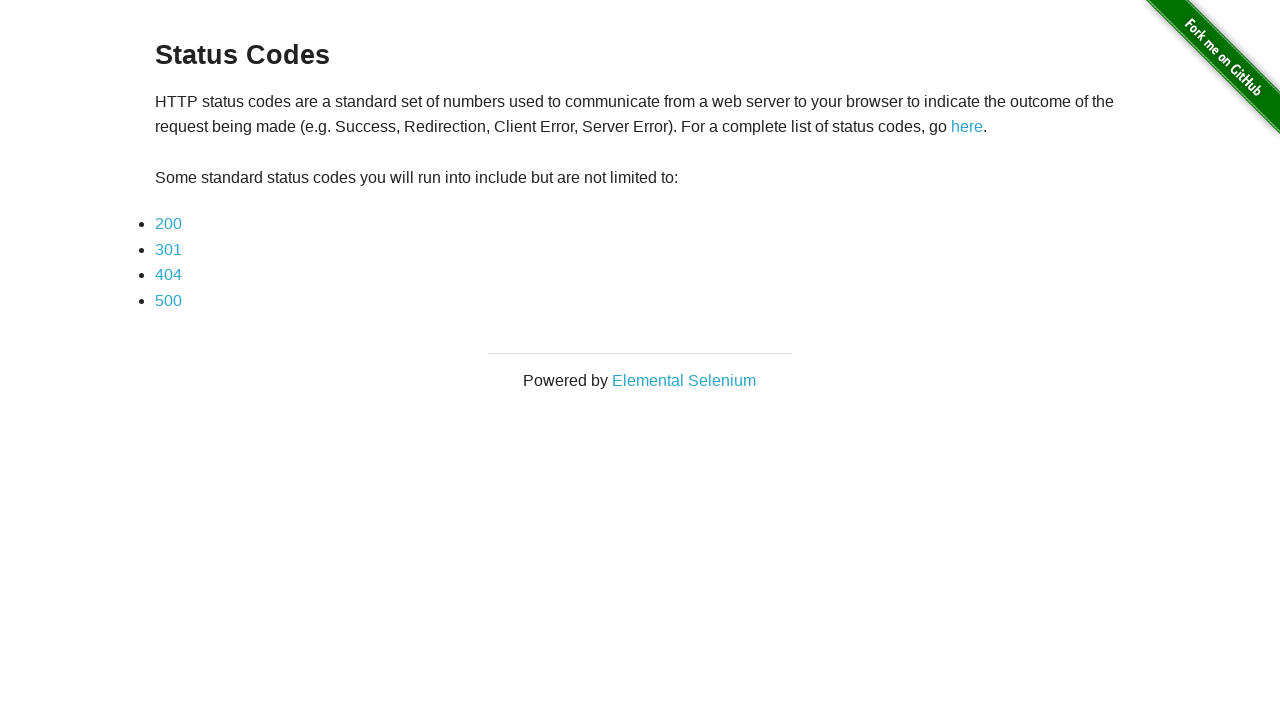

Clicked 301 status code link at (168, 249) on a:has-text('301')
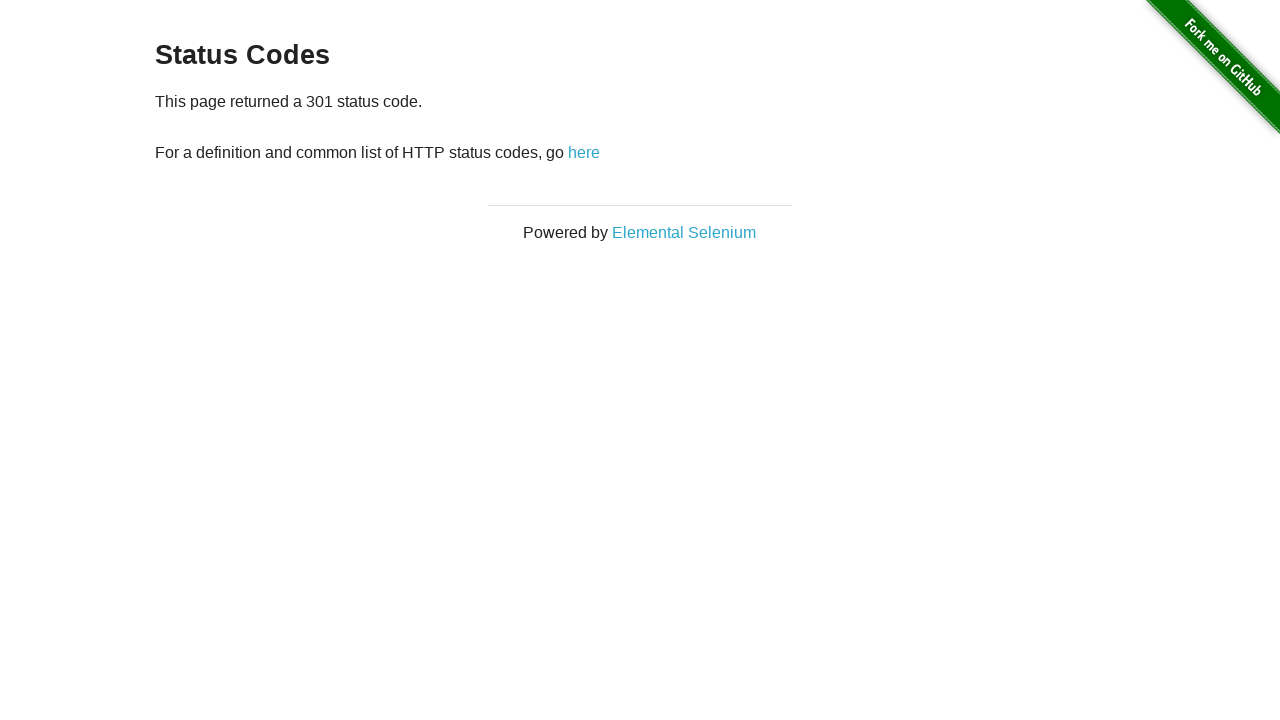

Clicked redirect link for 301 status code at (584, 152) on a:has-text('here')
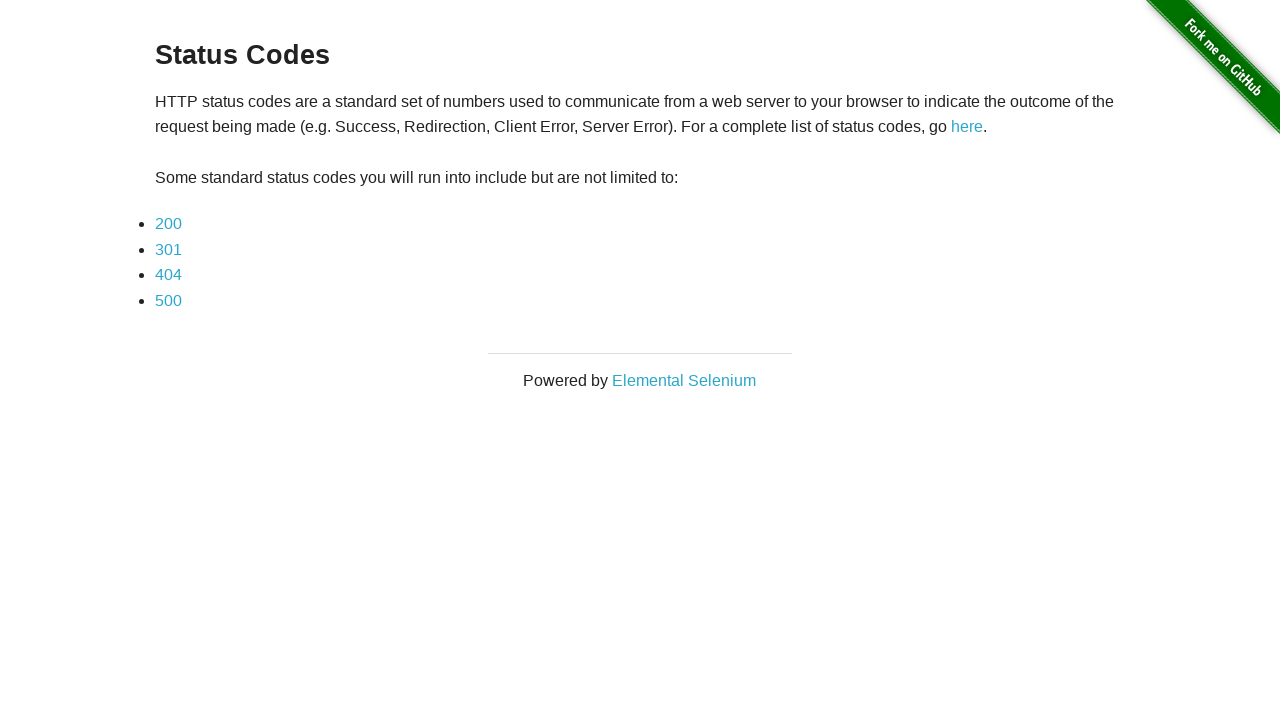

Clicked 404 status code link at (168, 275) on a:has-text('404')
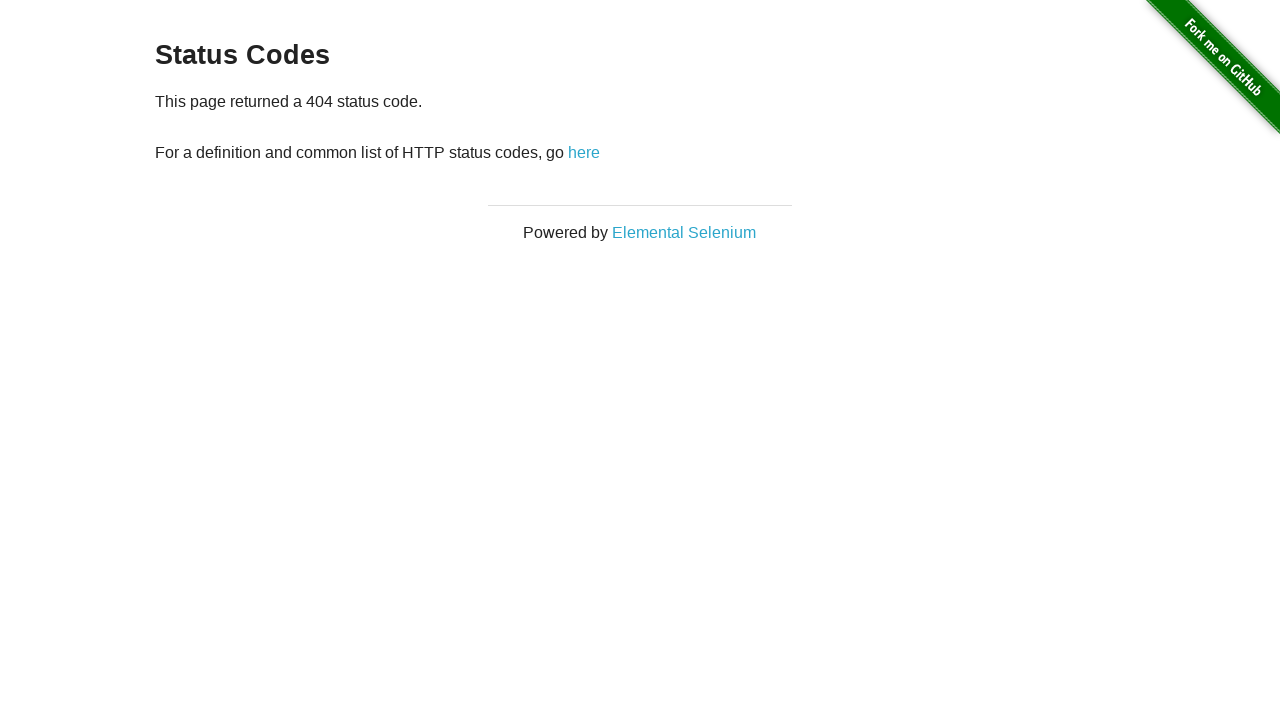

Clicked redirect link for 404 status code at (584, 152) on a:has-text('here')
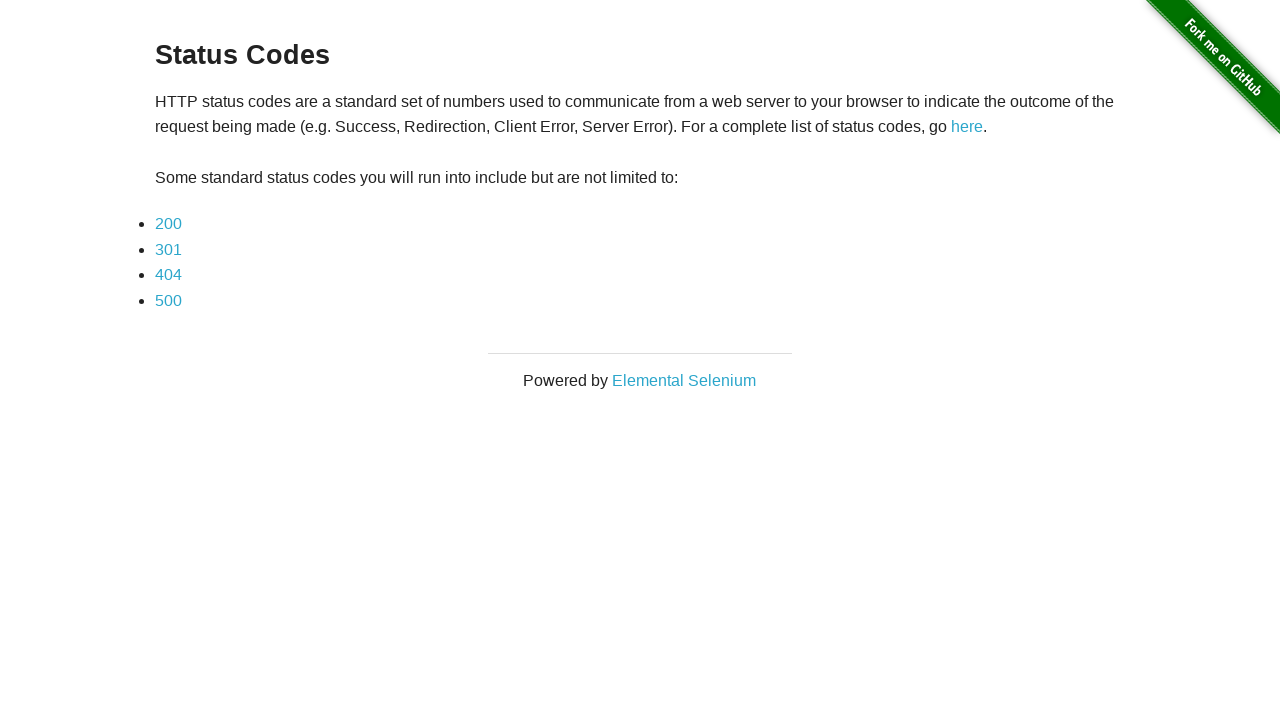

Clicked 500 status code link at (168, 300) on a:has-text('500')
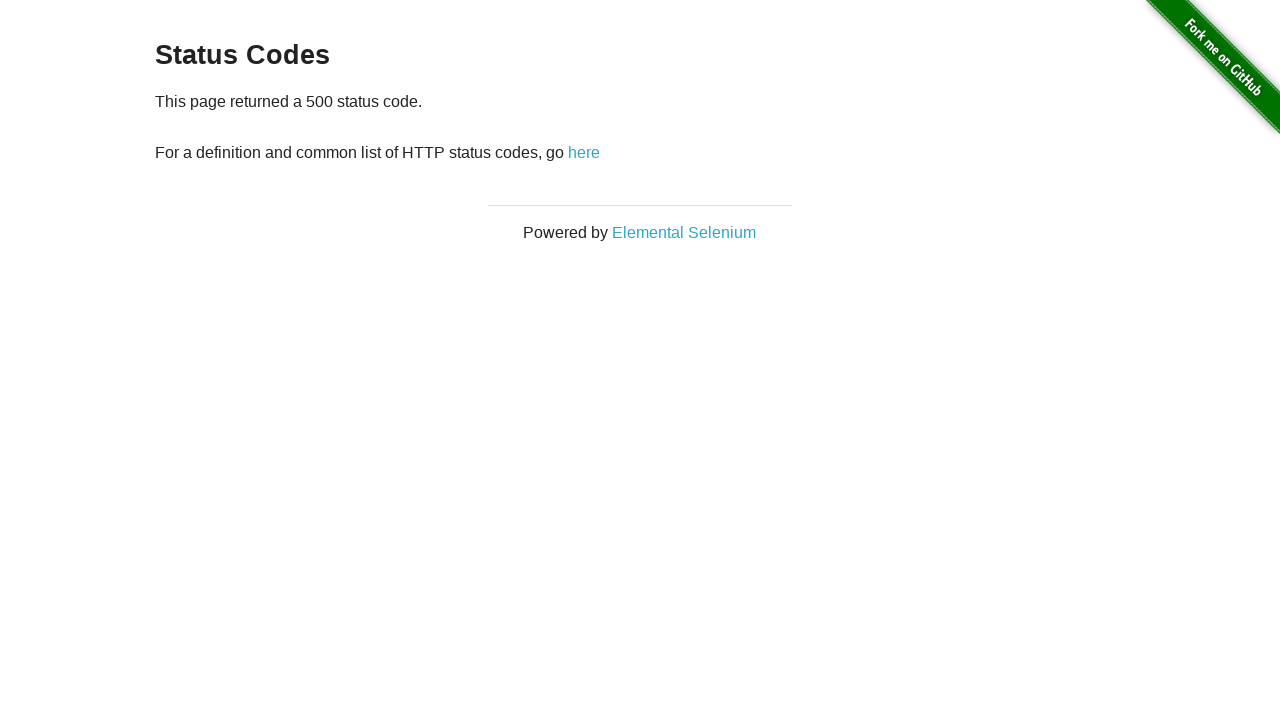

Clicked redirect link for 500 status code at (584, 152) on a:has-text('here')
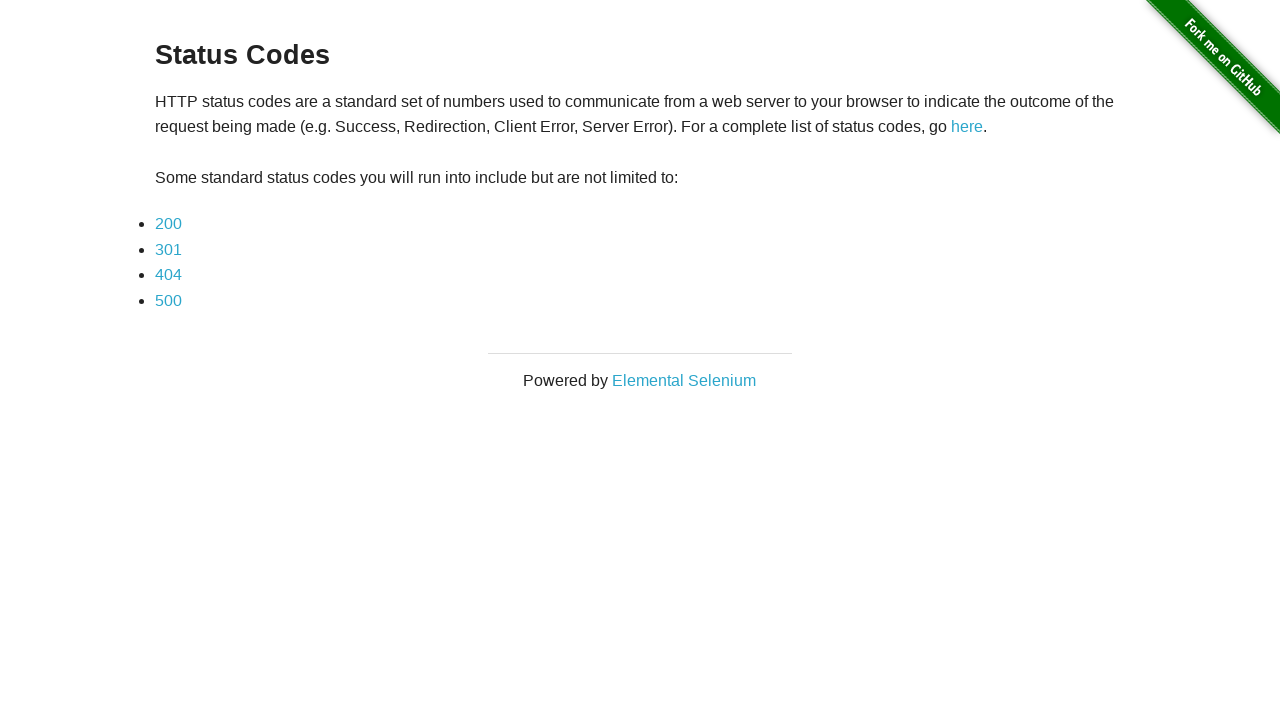

Clicked final redirect link at (967, 127) on a:has-text('here')
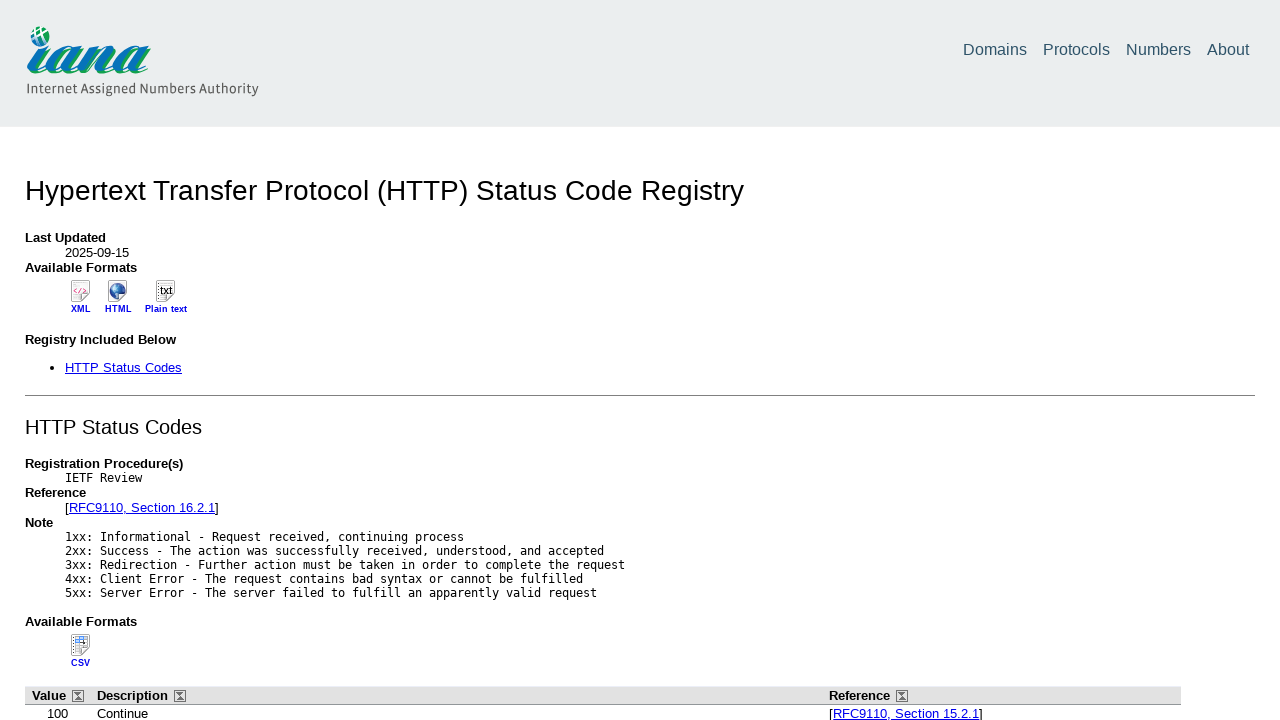

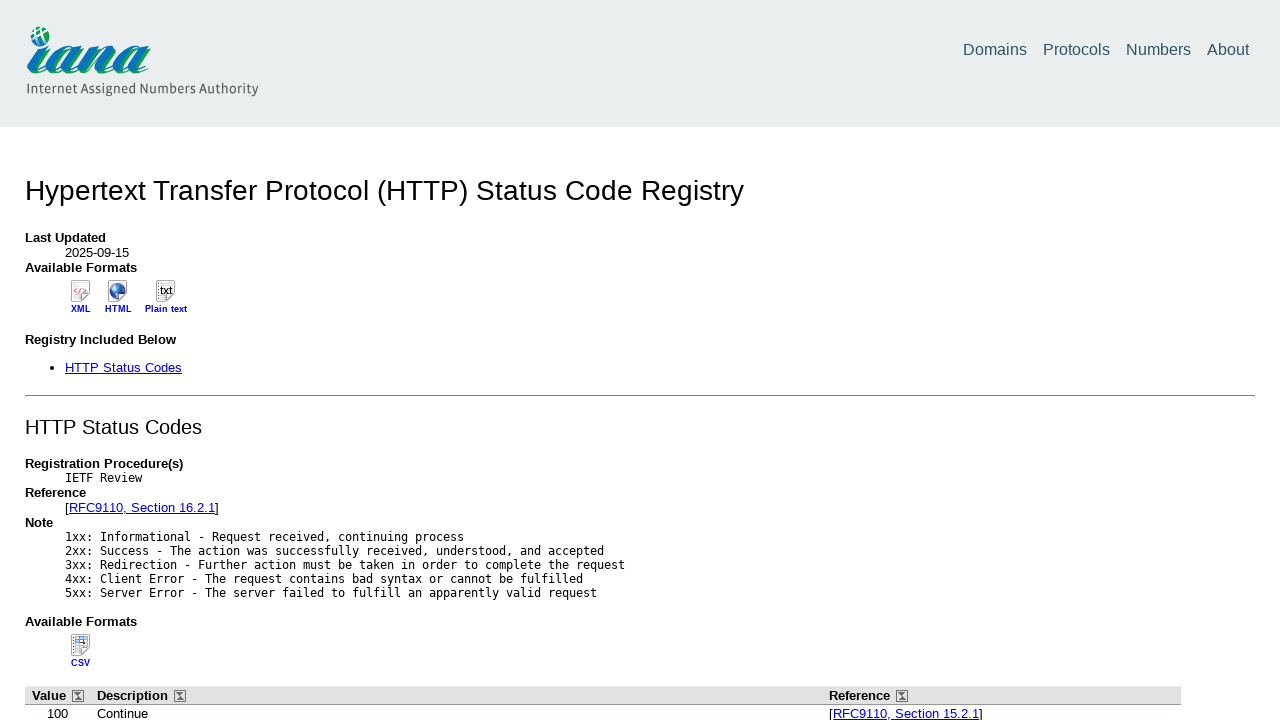